Verifies that the second button's value matches "this is Also a Button" when ignoring case sensitivity

Starting URL: https://kristinek.github.io/site/examples/locators

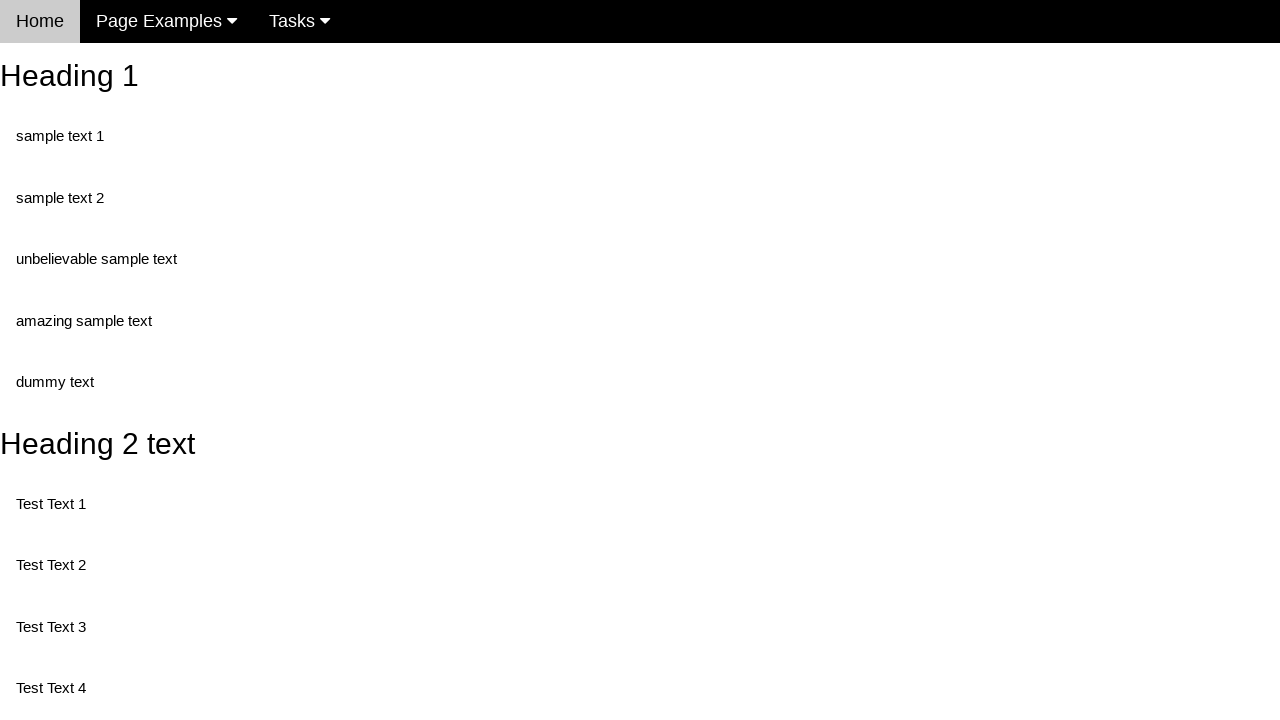

Navigated to locators example page
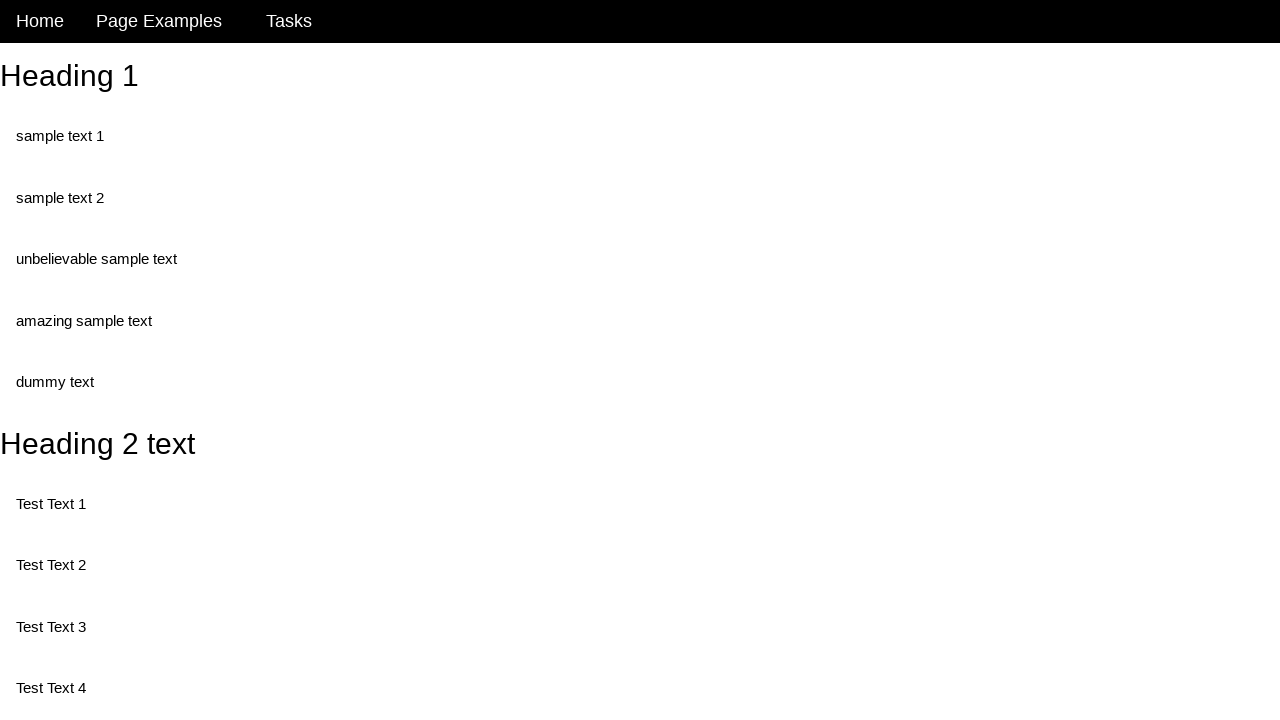

Set expected button value to 'this is Also a Button'
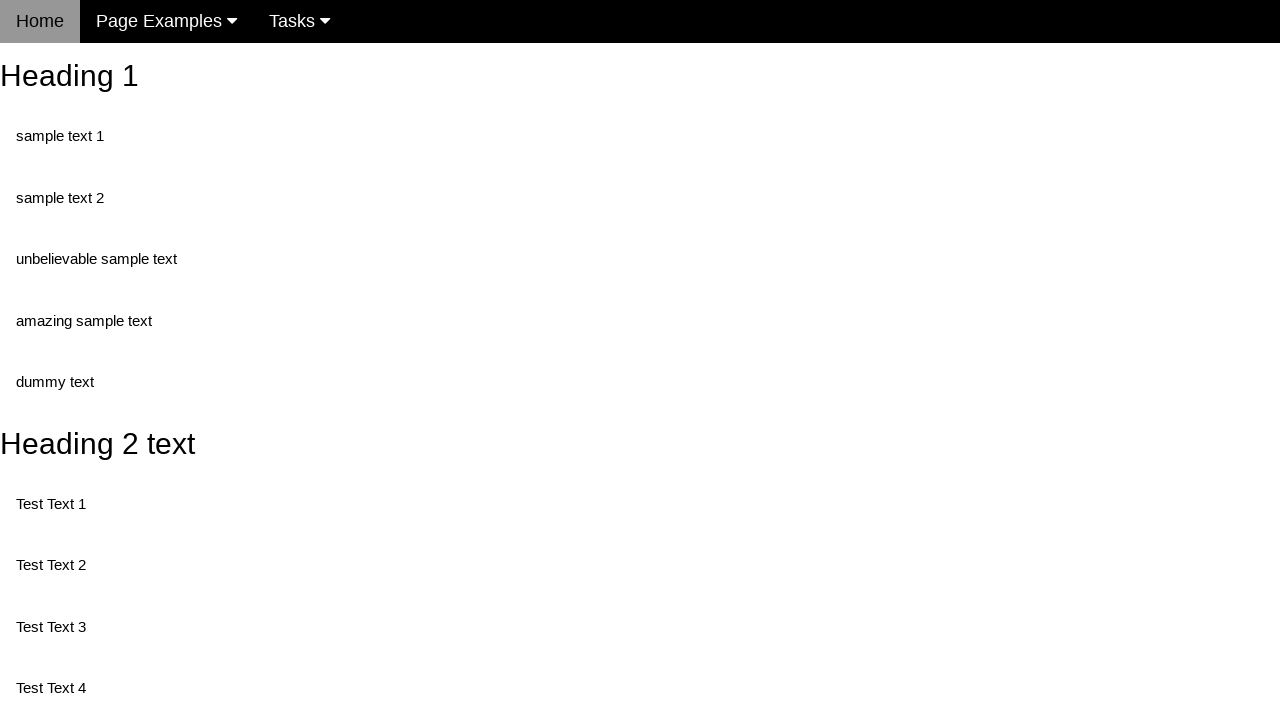

Located second button with ID '#buttonId'
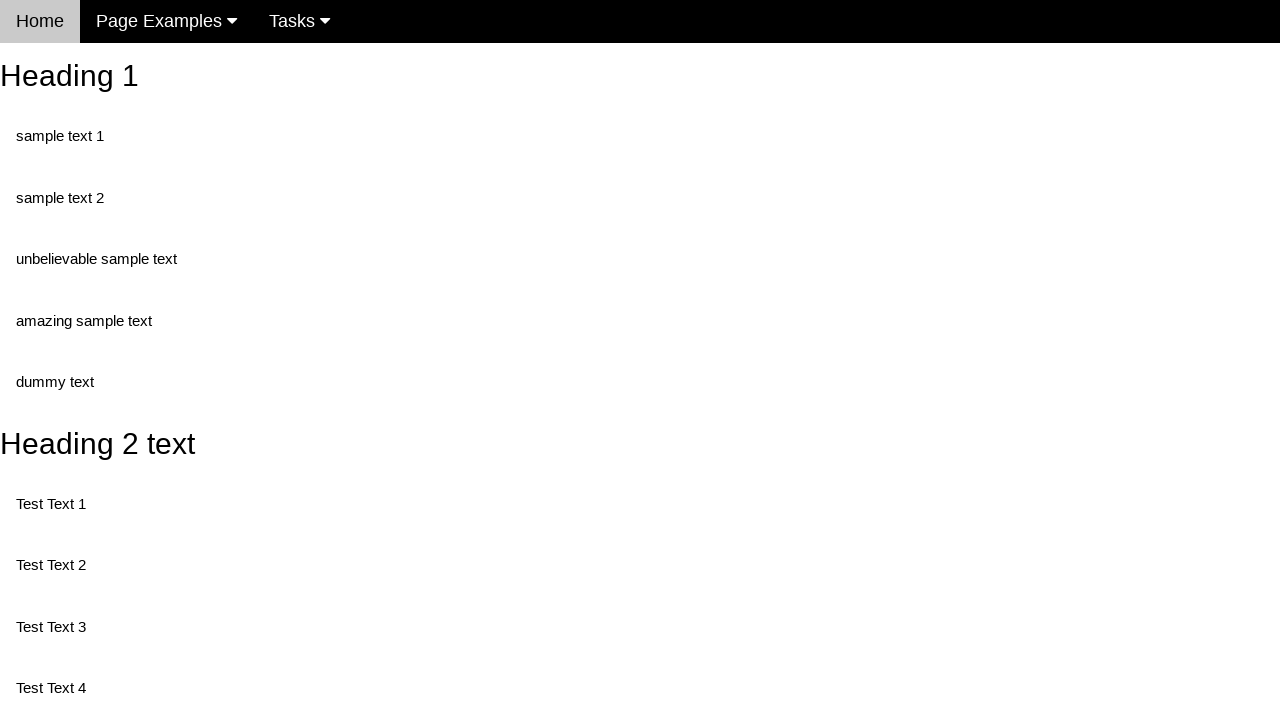

Retrieved button value attribute: 'This is also a button'
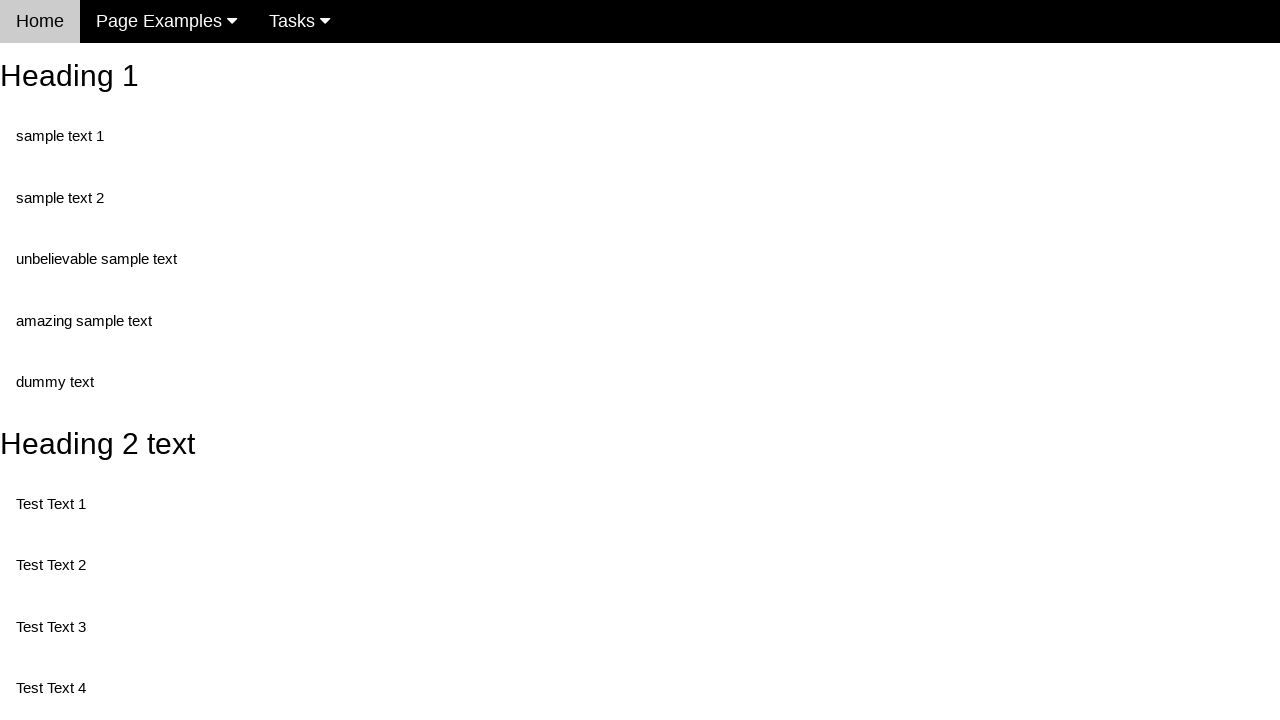

Assertion passed: button value matches expected string (case insensitive)
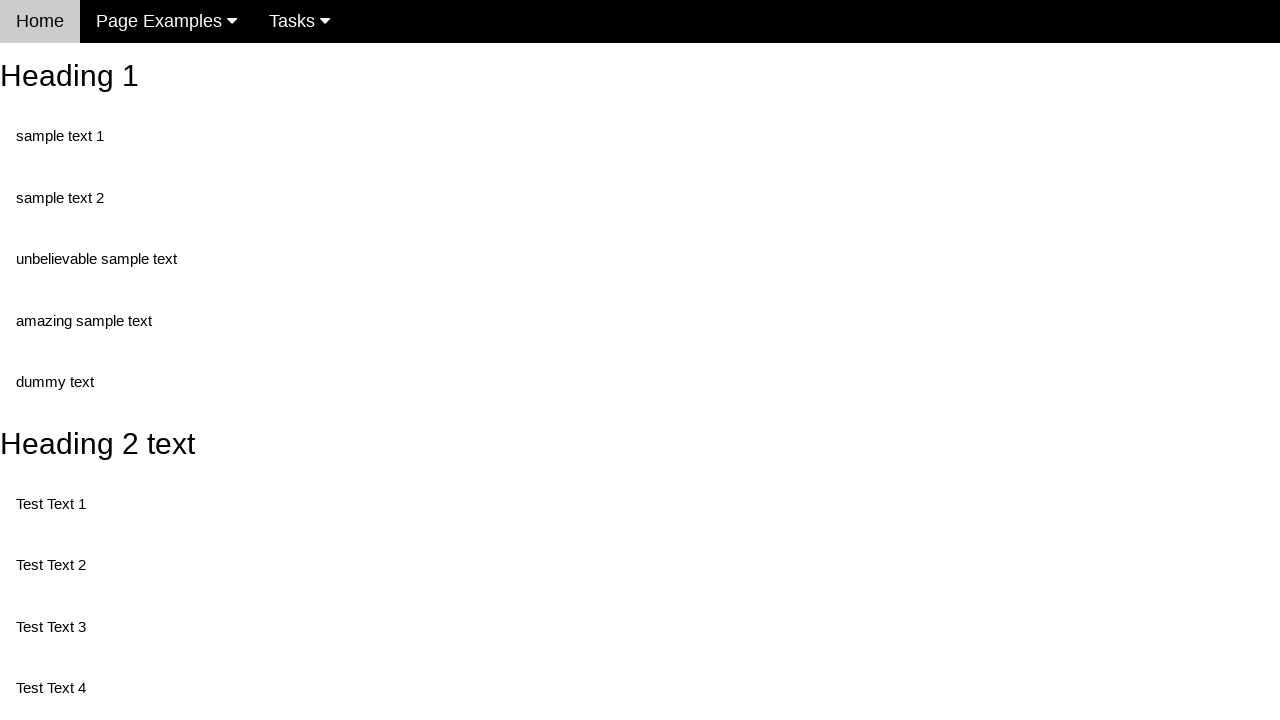

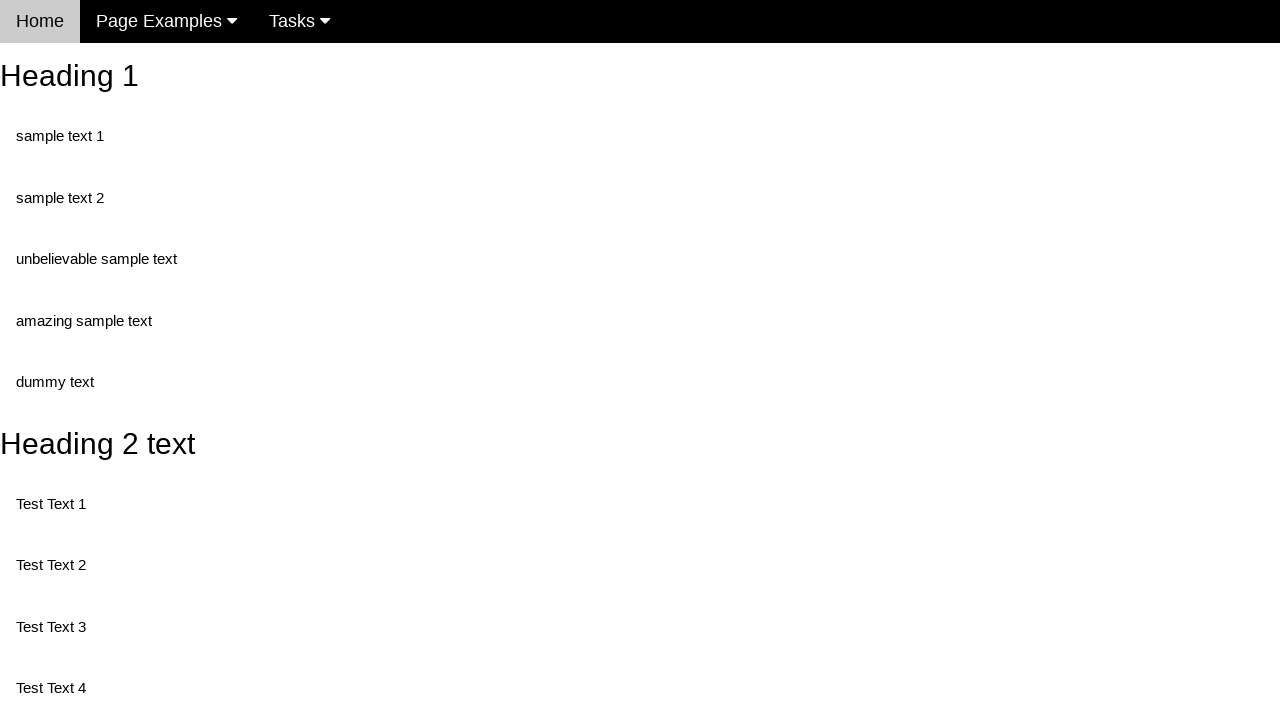